Tests filling the first name field in the practice form

Starting URL: https://demoqa.com/automation-practice-form

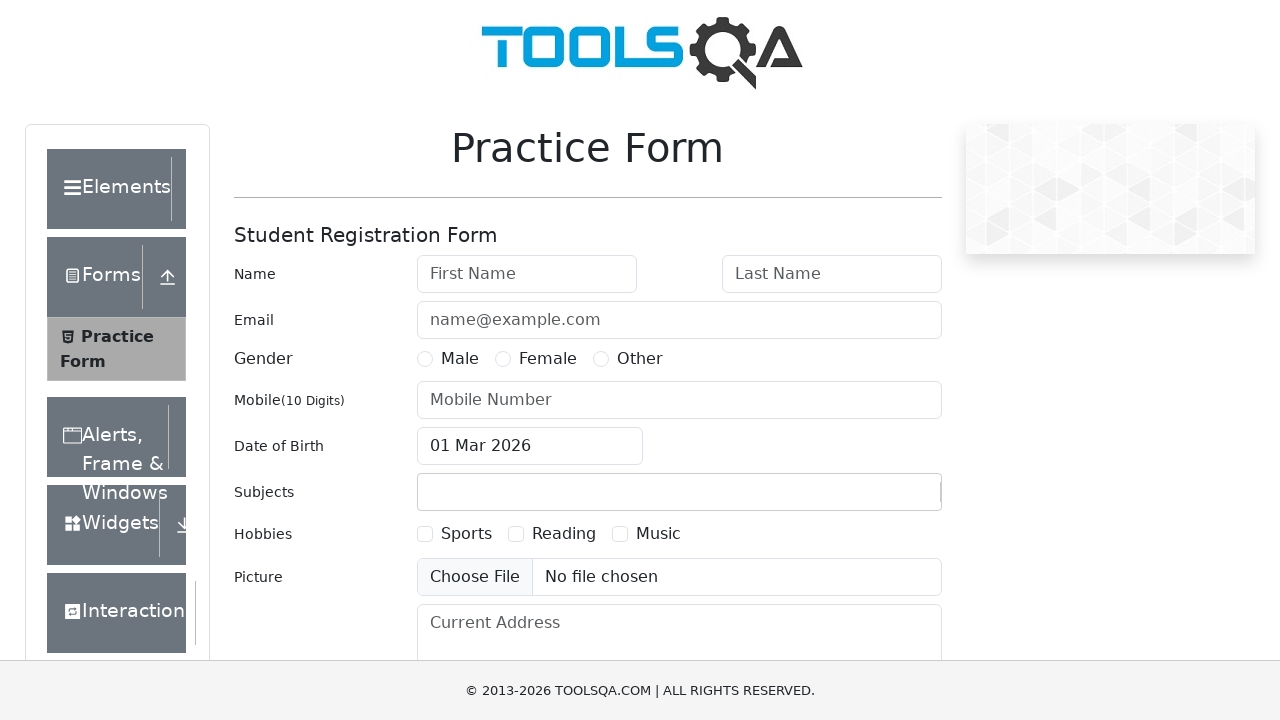

Filled first name field with 'Shahriar' on #firstName
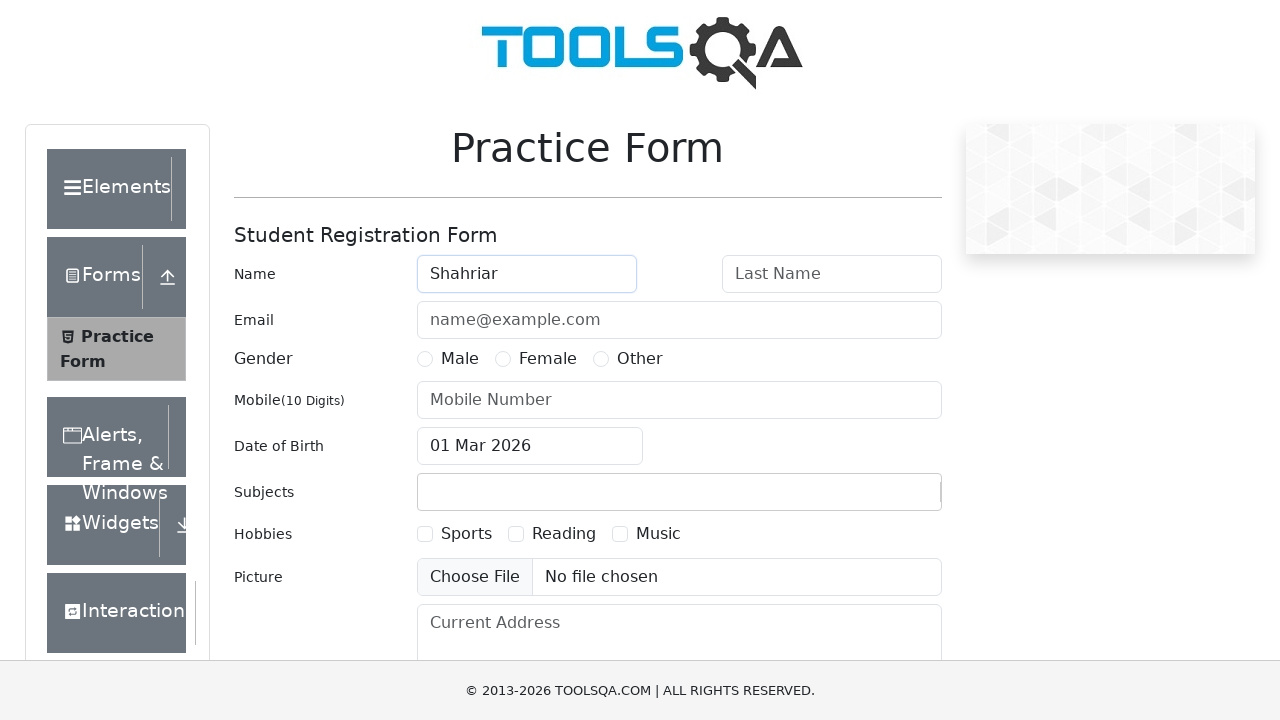

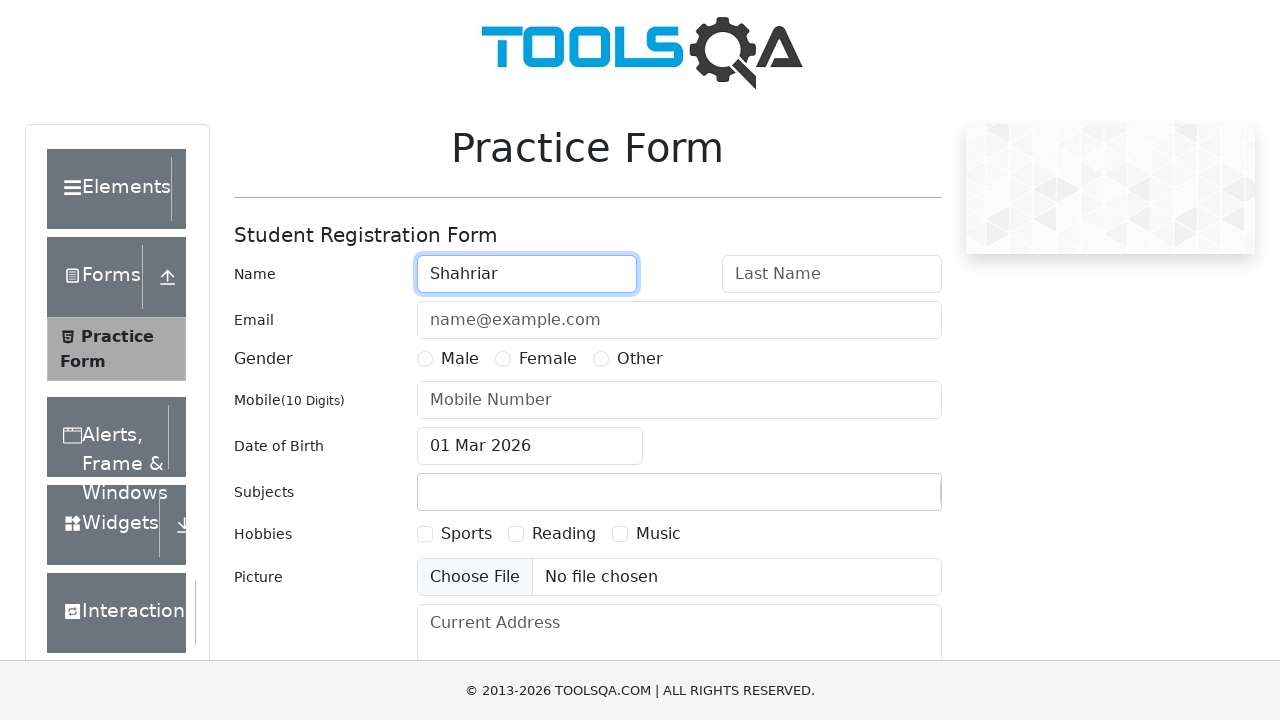